Demonstrates page scrolling and scrolling within a fixed-header table element using JavaScript execution, then interacts with table data to verify the displayed total amount.

Starting URL: https://www.rahulshettyacademy.com/AutomationPractice/

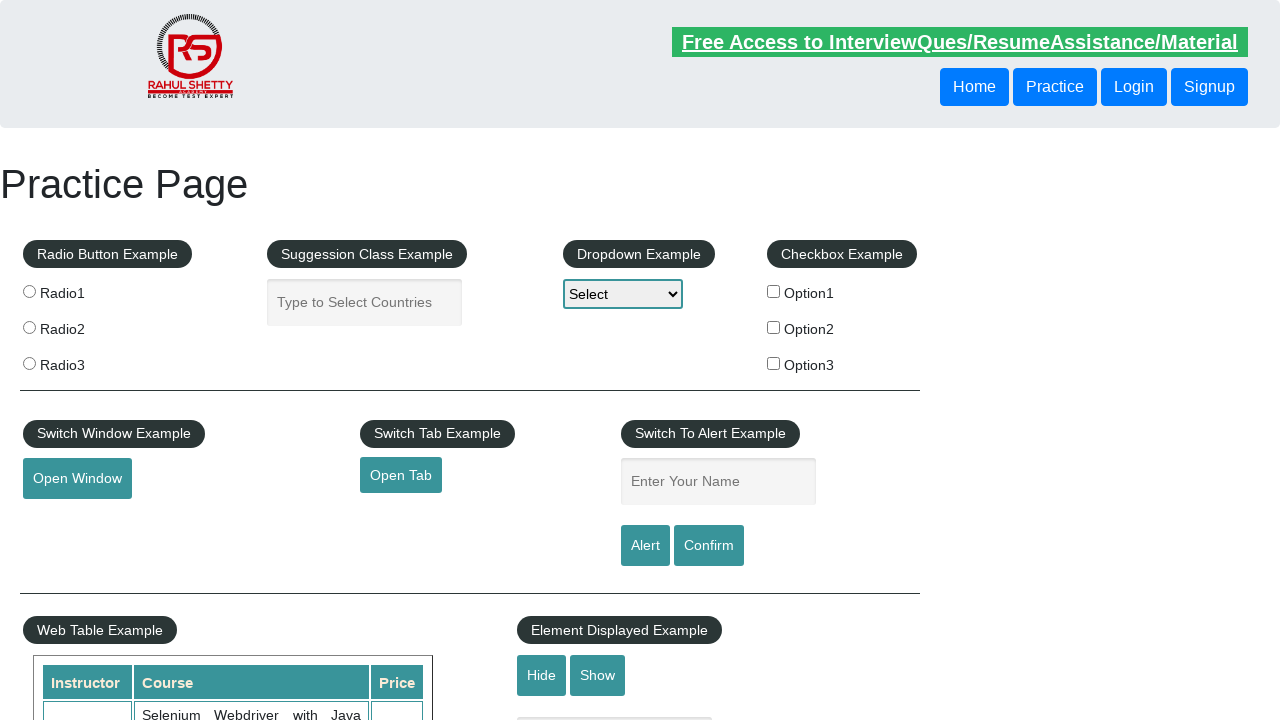

Scrolled page down by 200 pixels
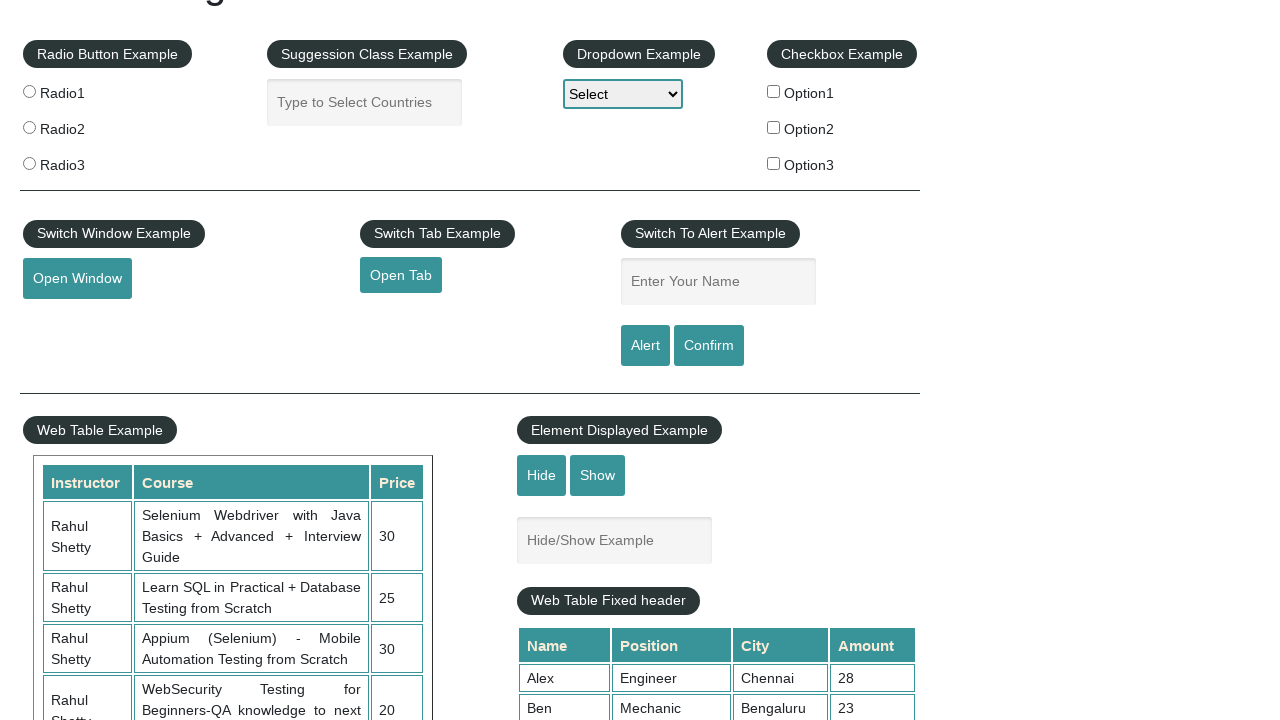

Waited 1 second for scroll animation to complete
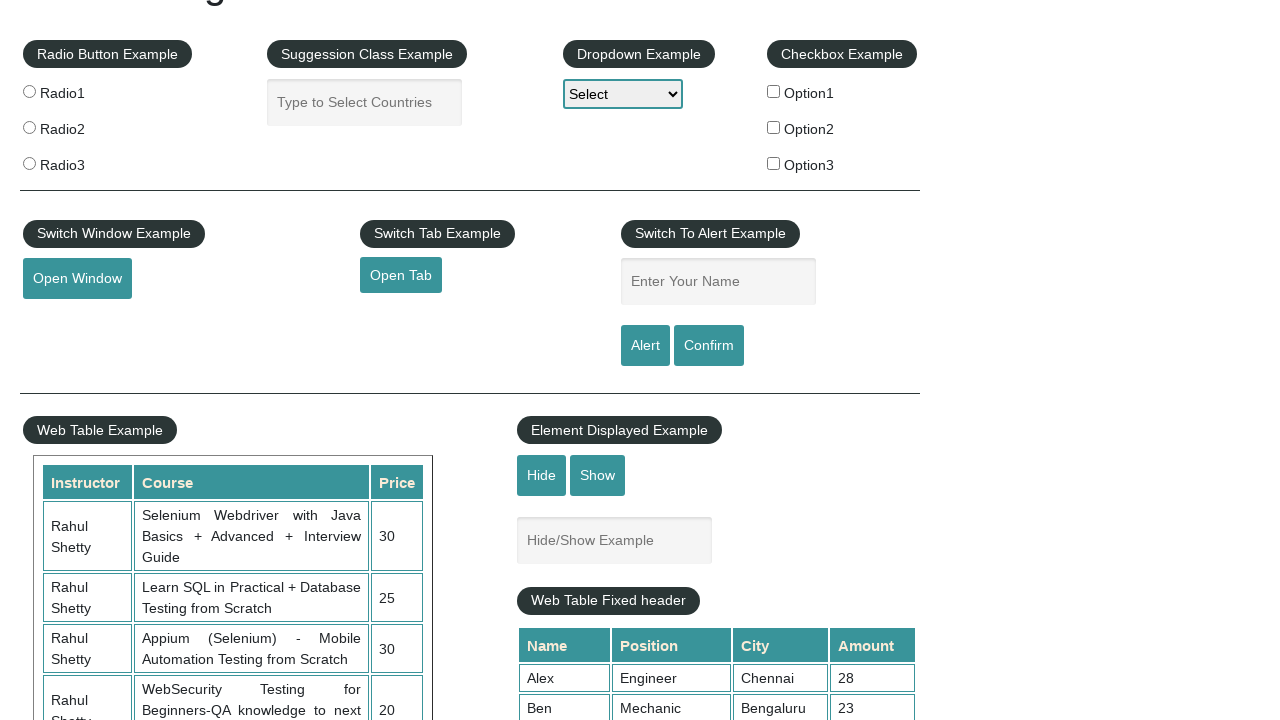

Scrolled fixed-header table element to top position 5000
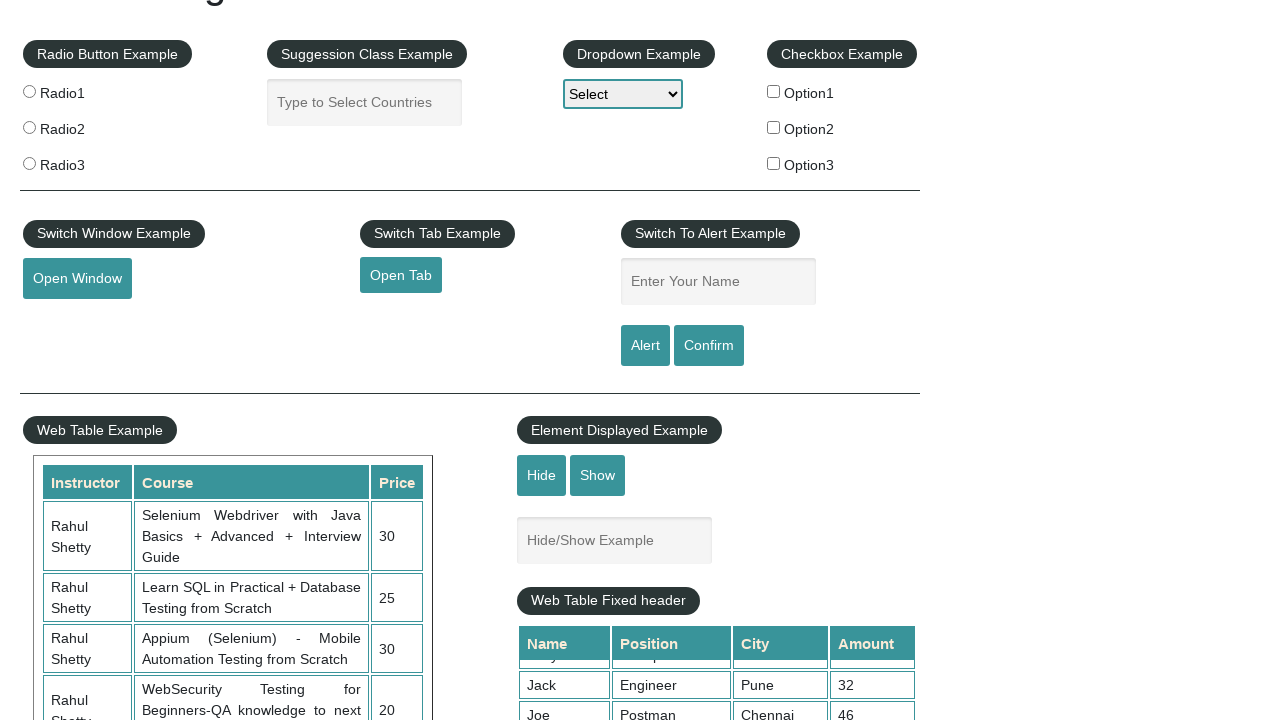

Confirmed fixed-header table element is visible
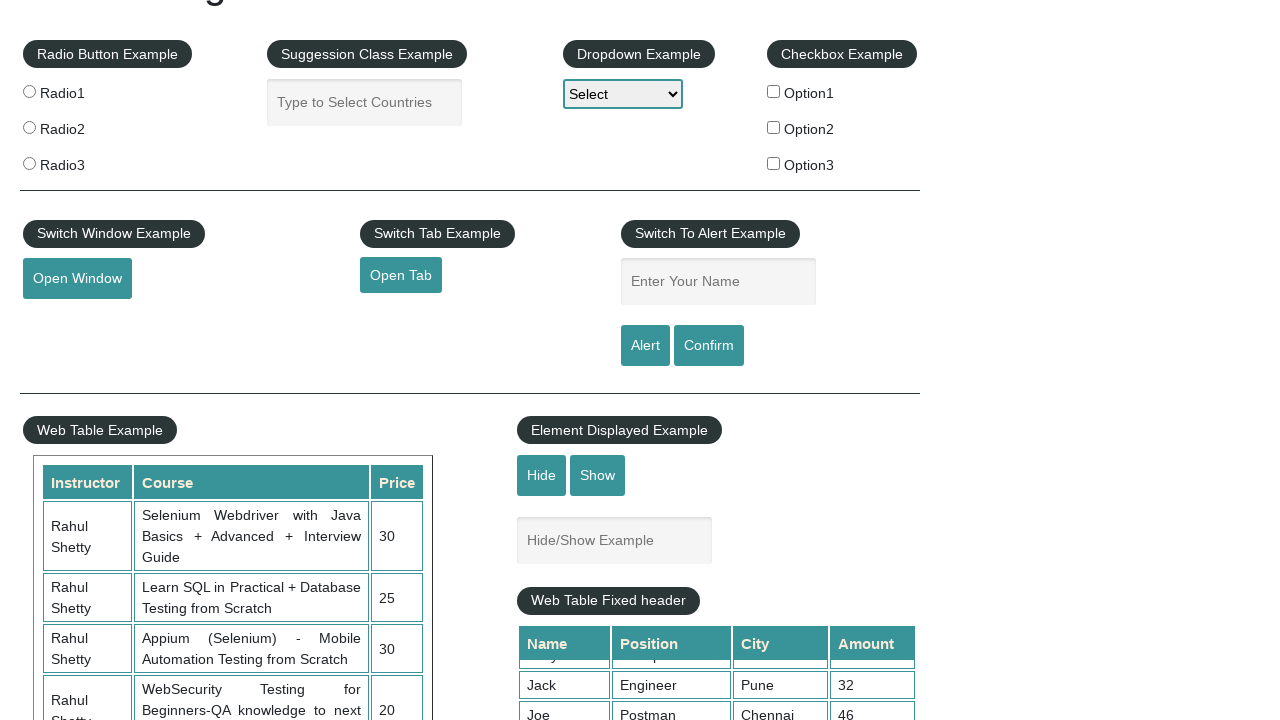

Verified table cell in 4th column is accessible within fixed-header table
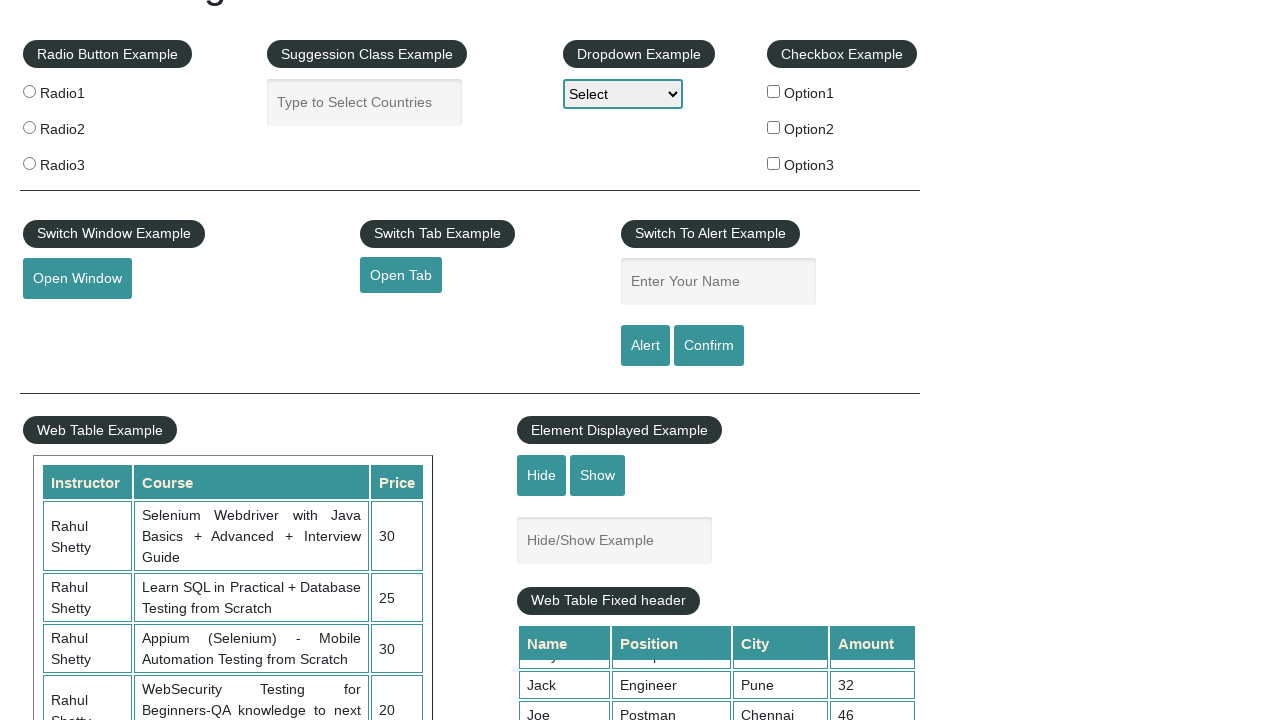

Confirmed total amount element is present on the page
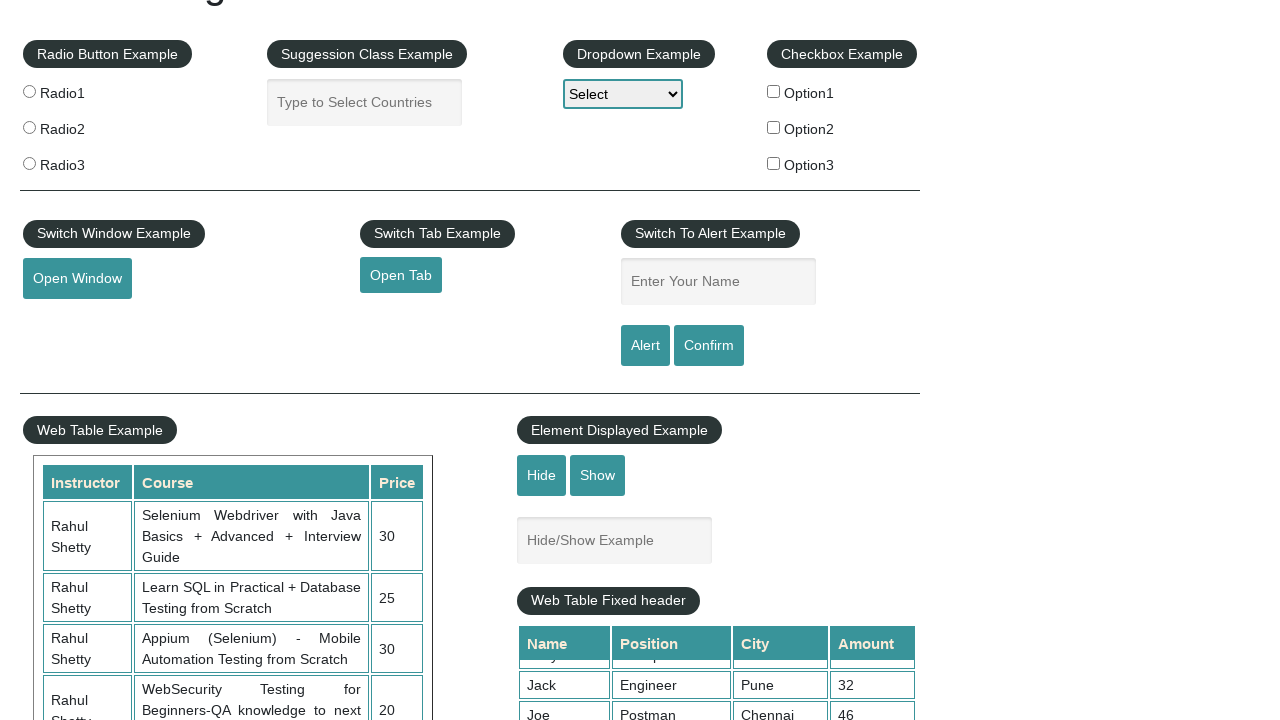

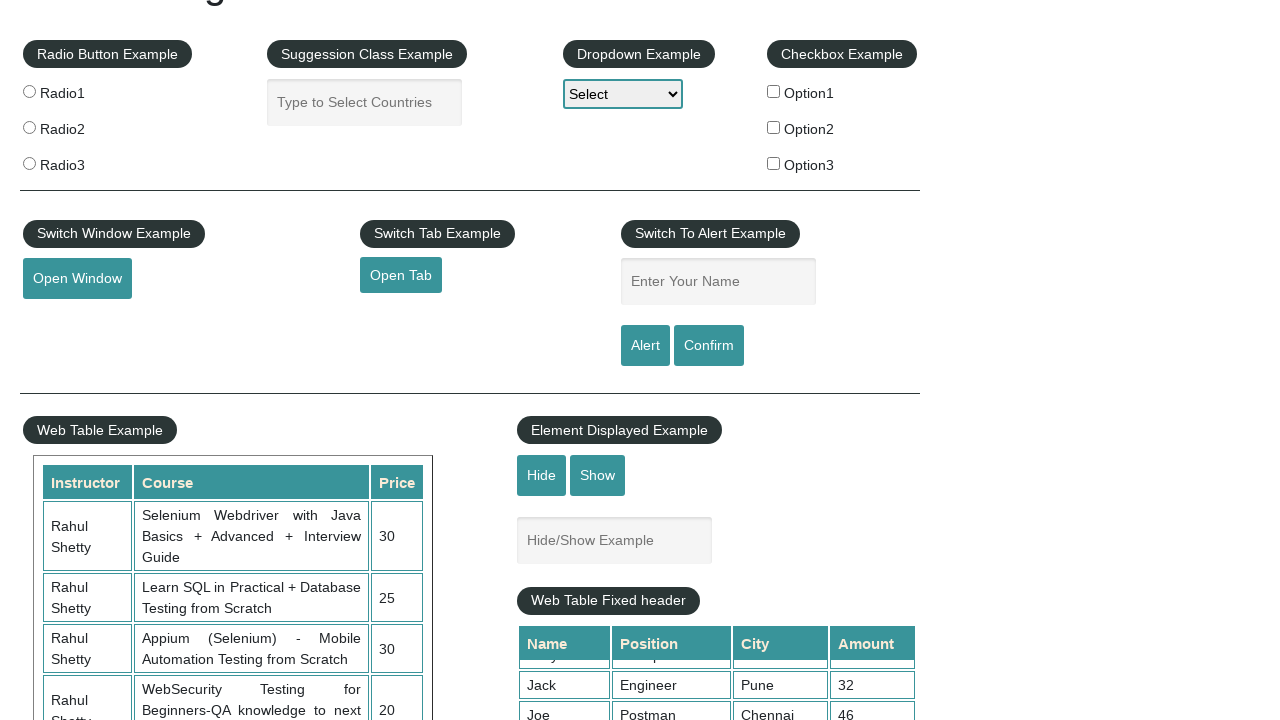